Tests jQuery context menu functionality by right-clicking on an element, navigating the context menu with keyboard keys, and interacting with the resulting alert dialogs.

Starting URL: https://swisnl.github.io/jQuery-contextMenu/demo.html

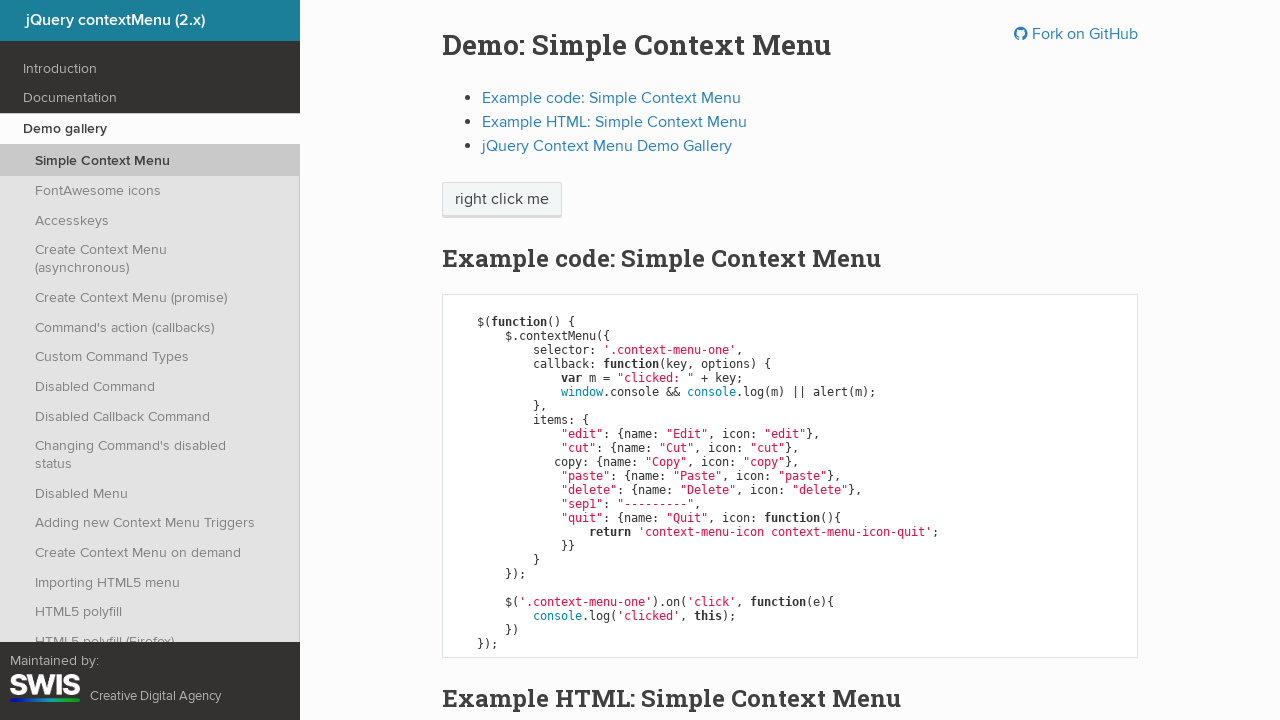

Located right-click target element
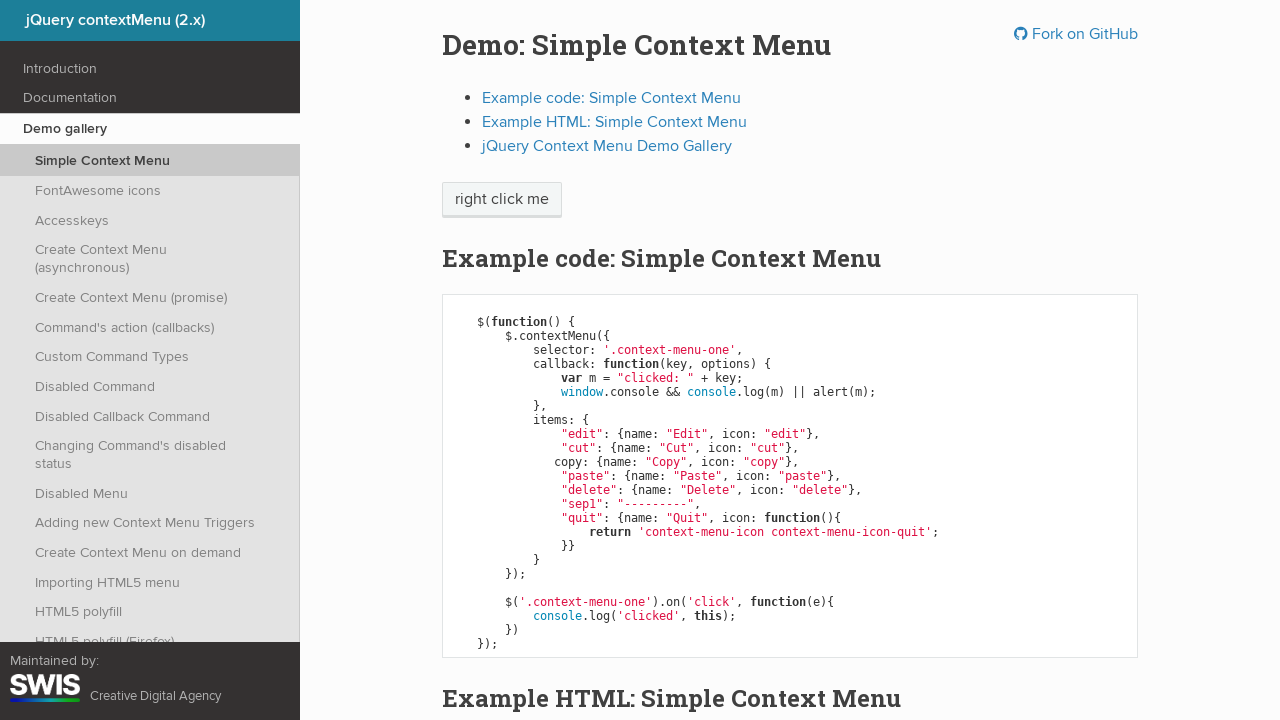

Right-click target element became visible
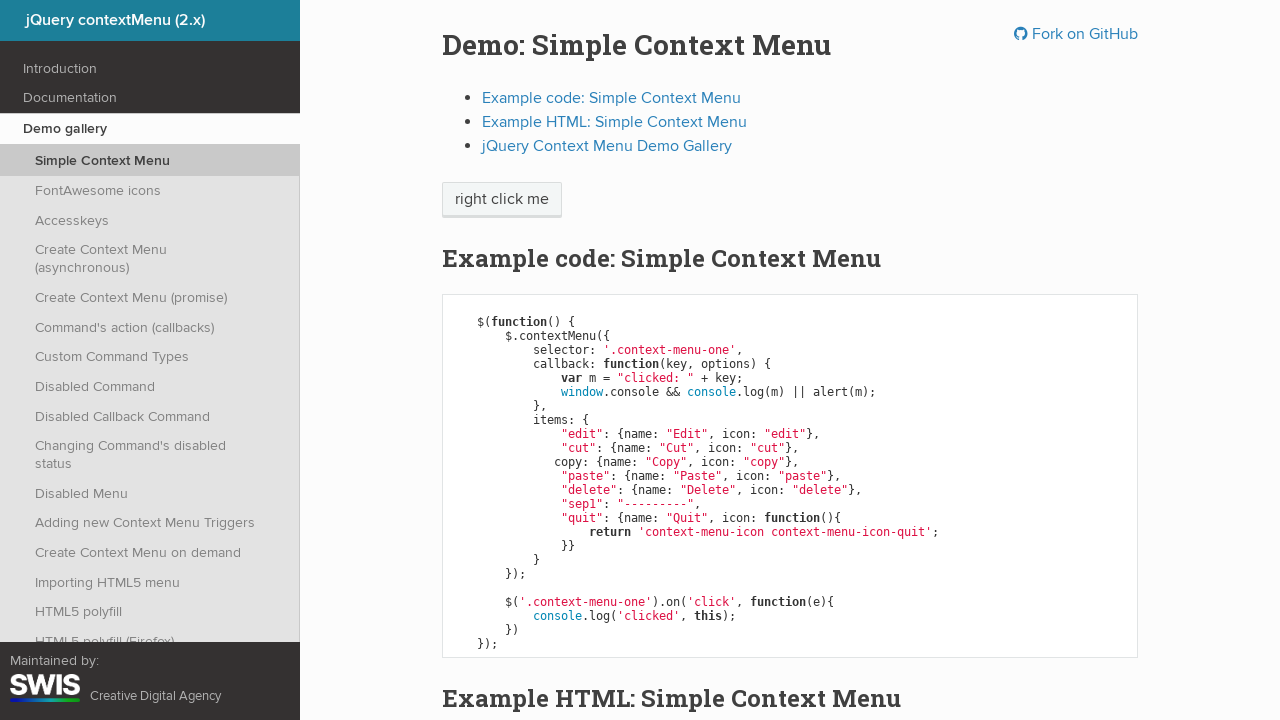

Right-clicked on target element to open context menu at (502, 200) on xpath=//span[text()='right click me']
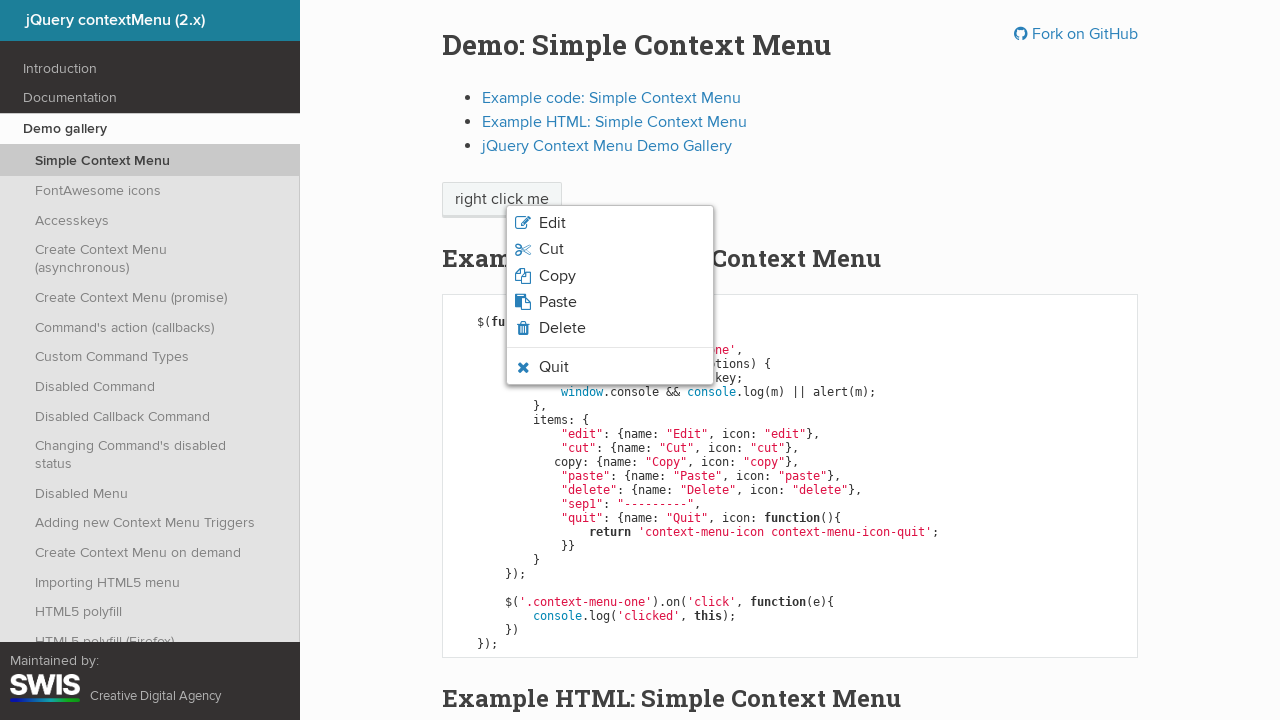

Pressed ArrowDown to navigate context menu
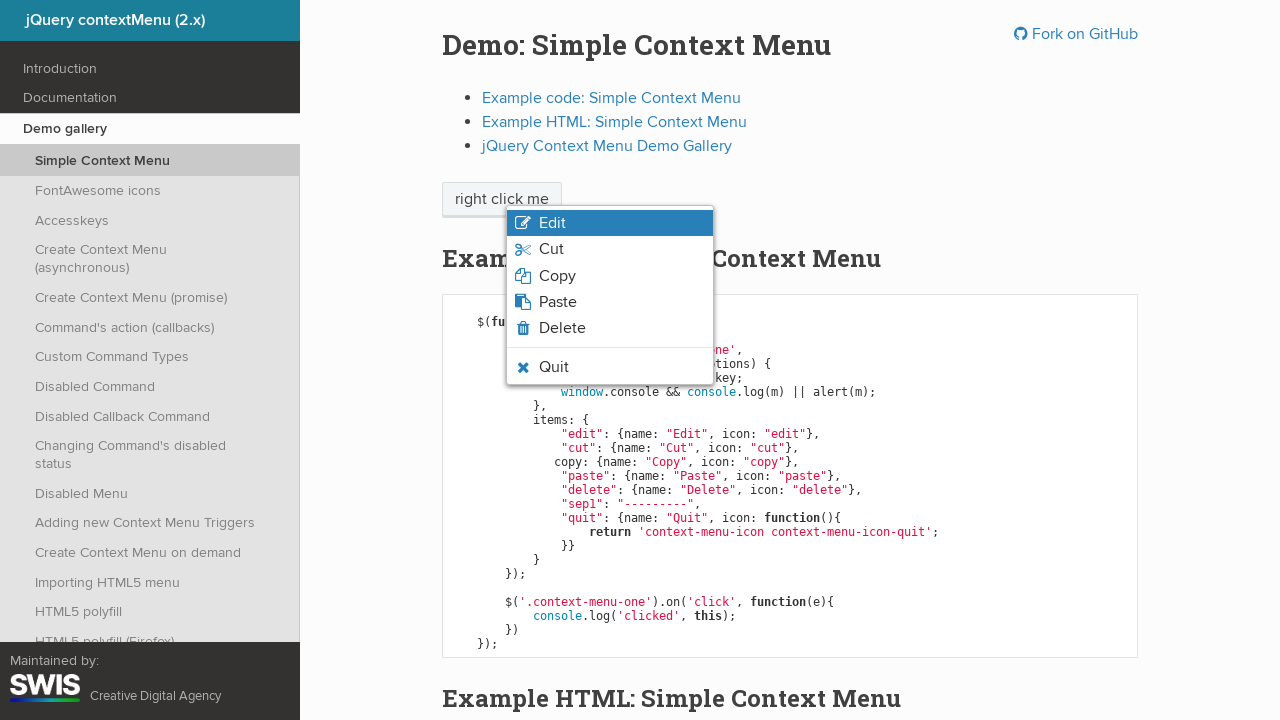

Pressed Enter to select first menu item
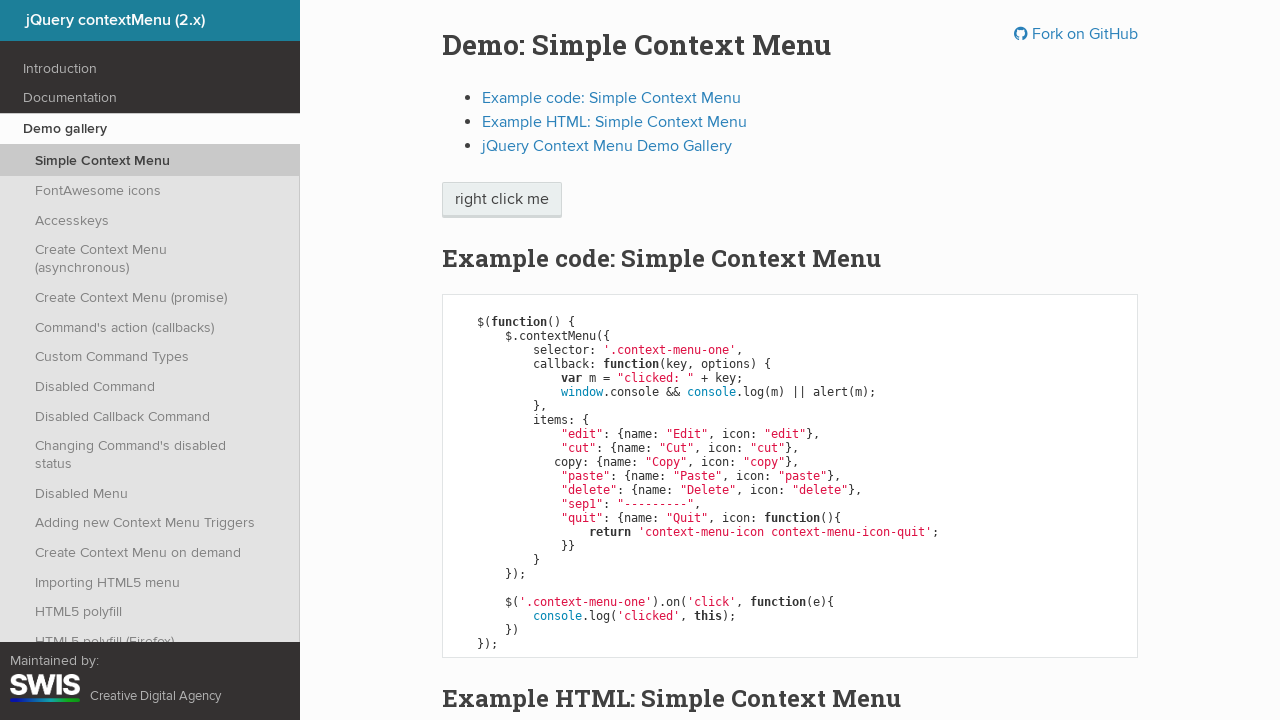

Set up alert dialog handler to auto-accept
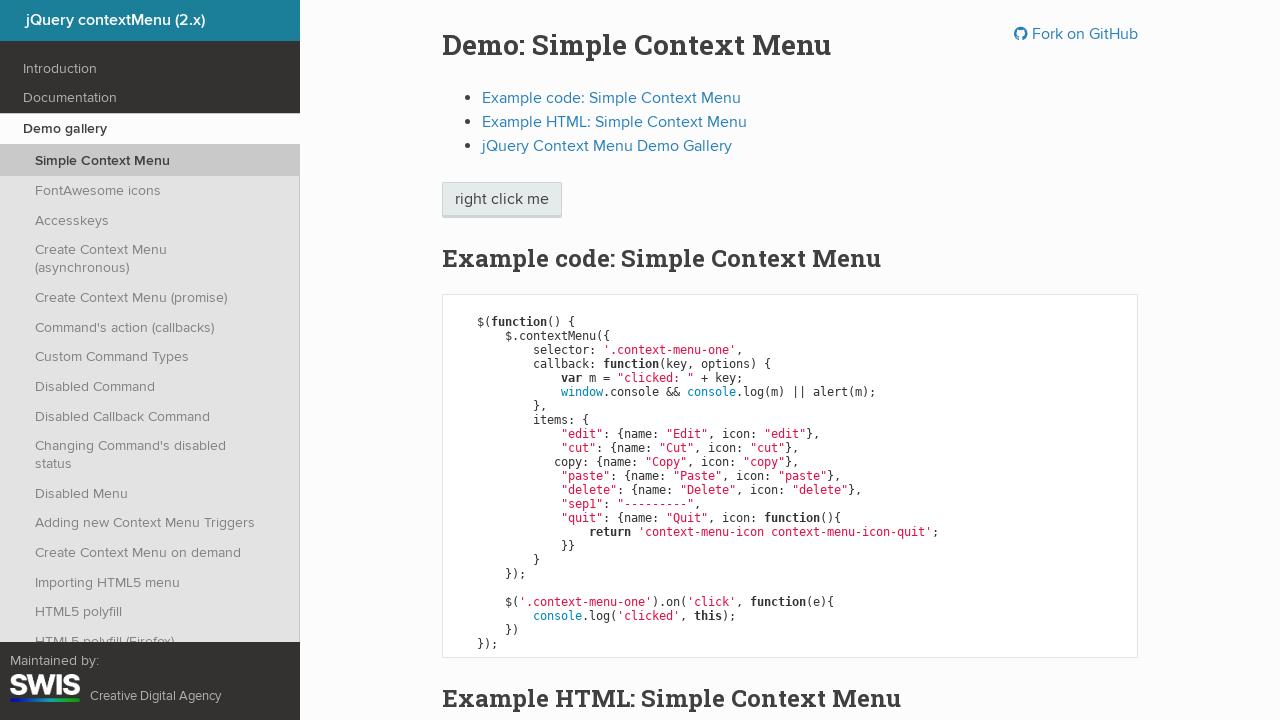

Waited 1 second for alert to be processed
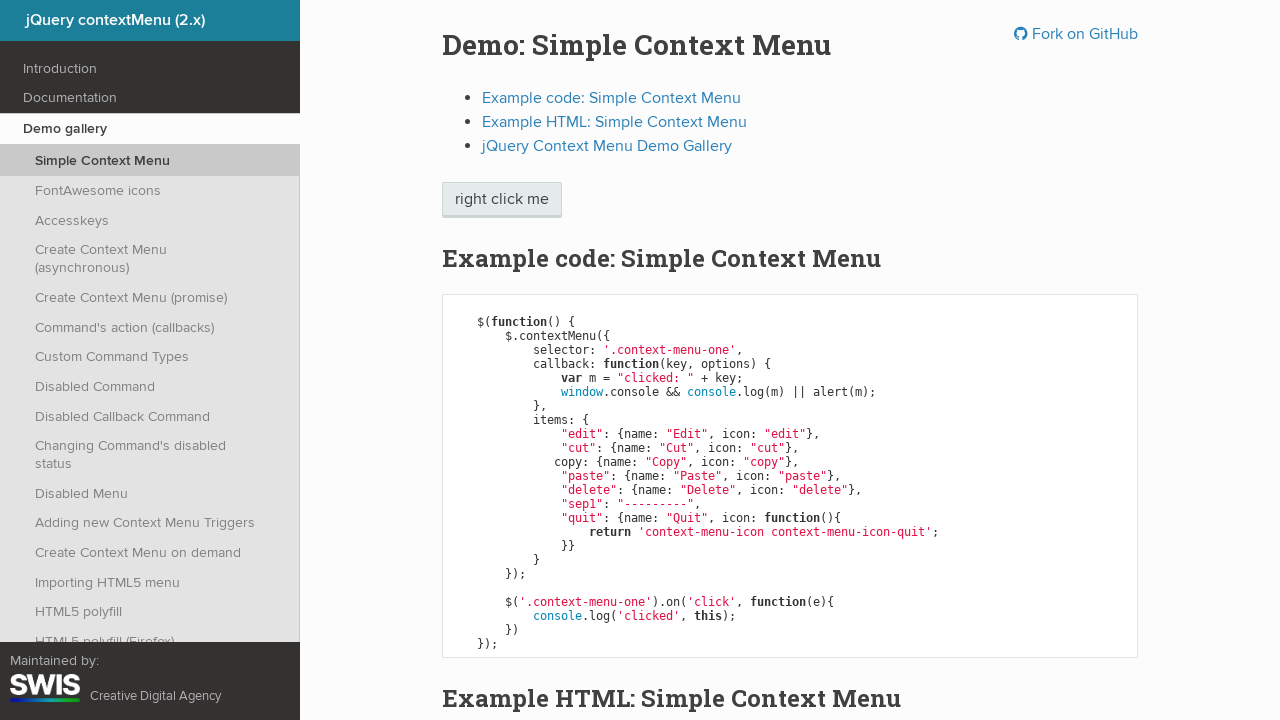

Right-clicked on target element again to open context menu at (502, 200) on xpath=//span[text()='right click me']
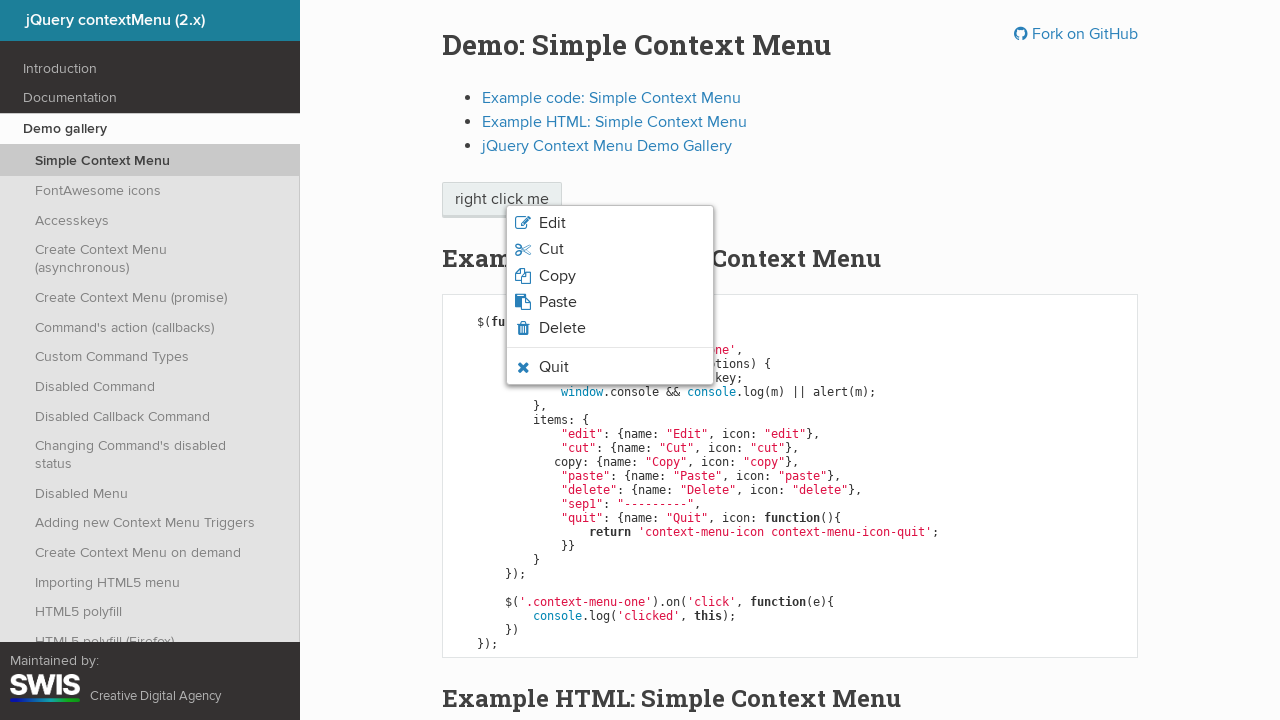

Pressed ArrowDown to navigate context menu
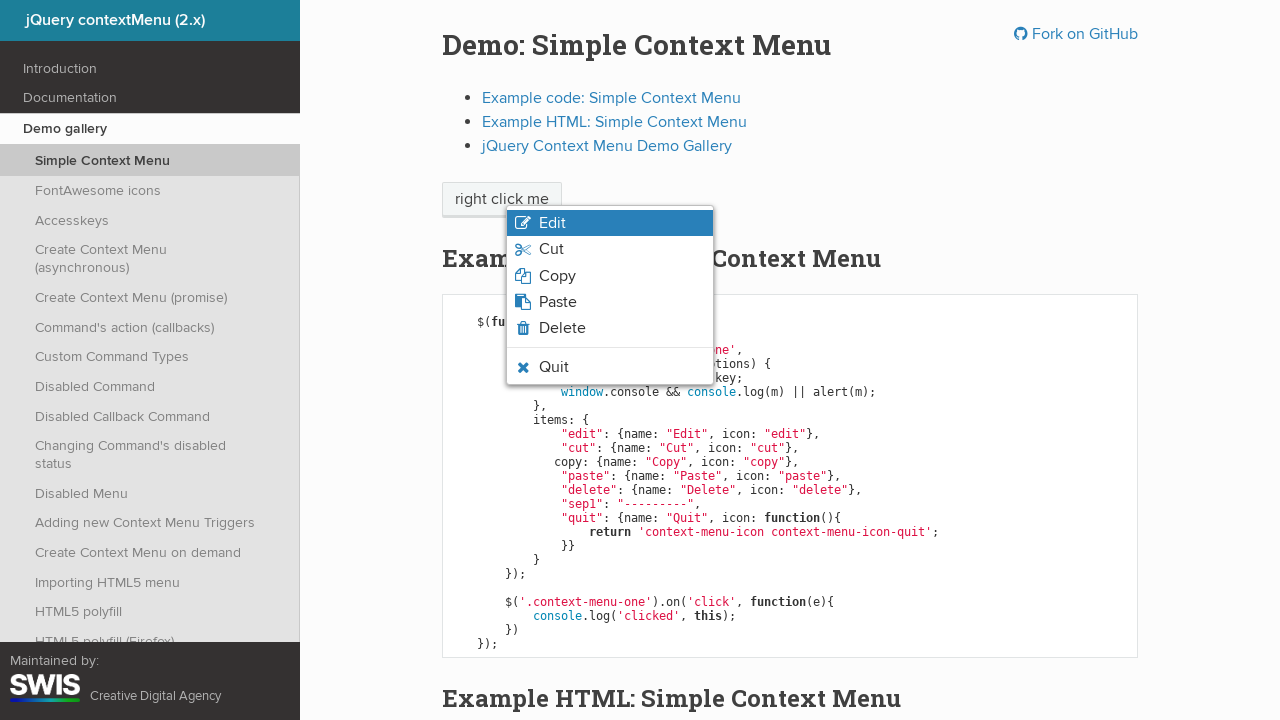

Pressed Enter to select menu item
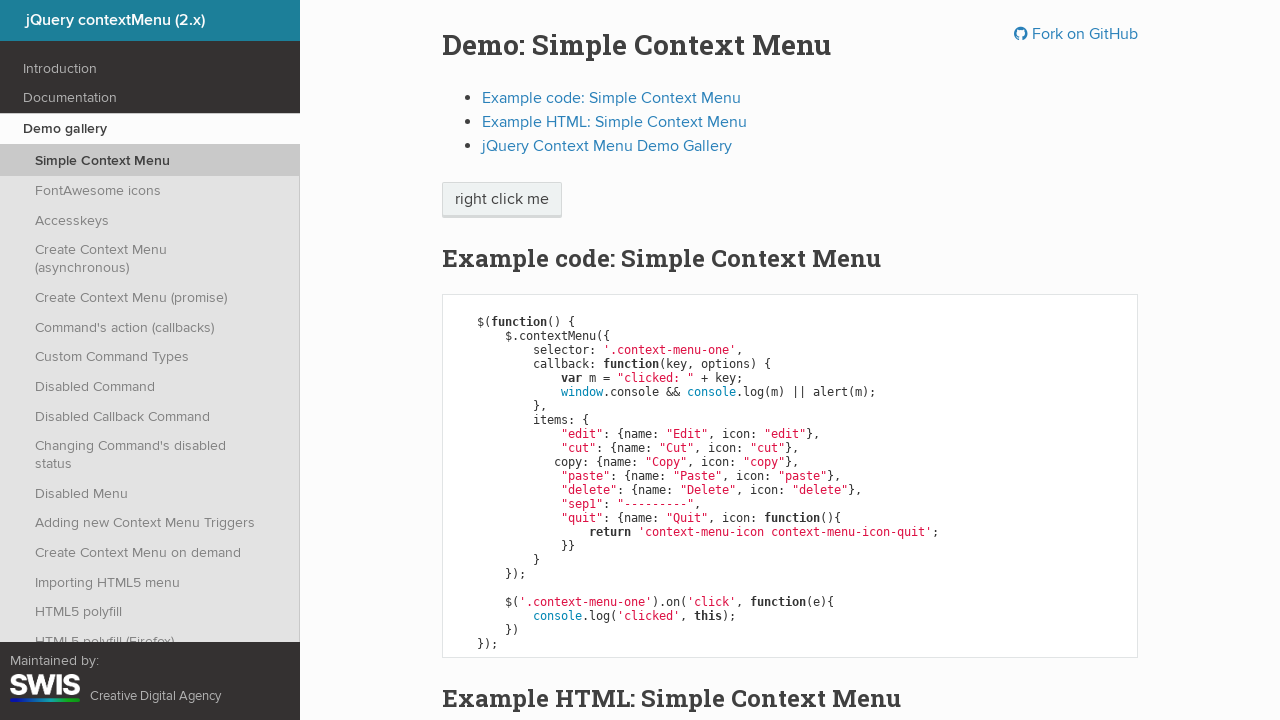

Waited 1 second for alert to be processed
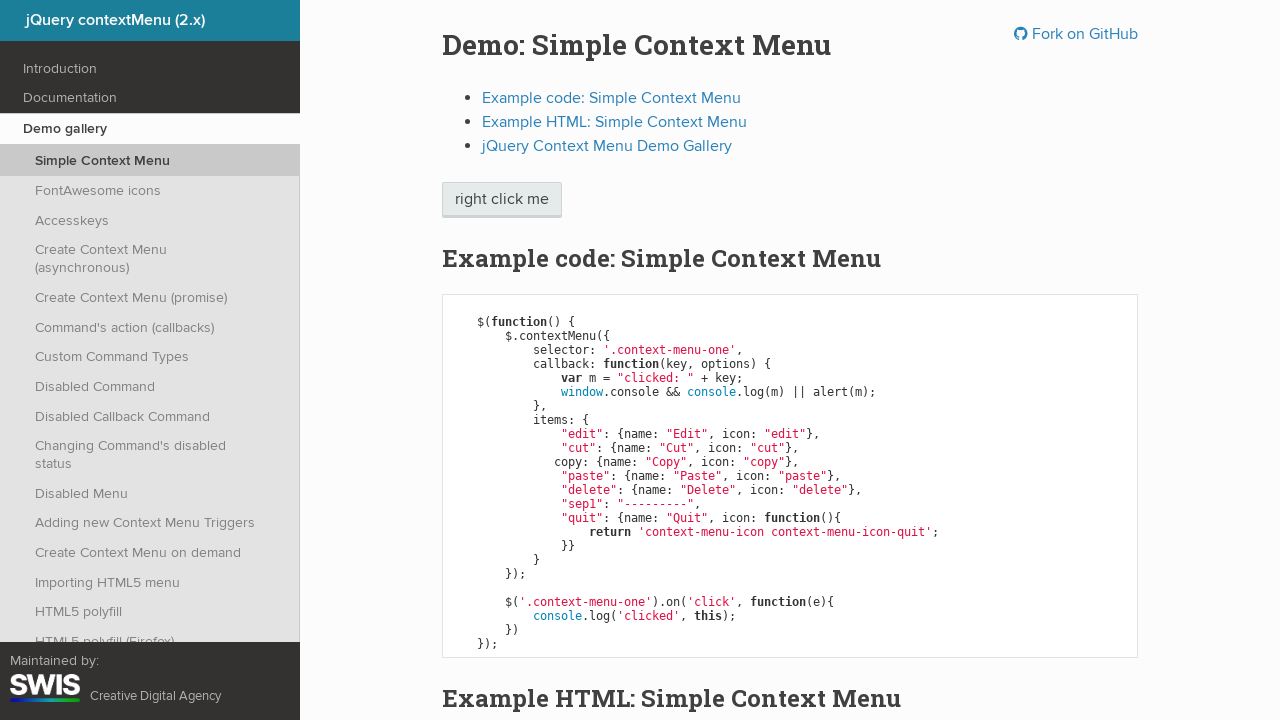

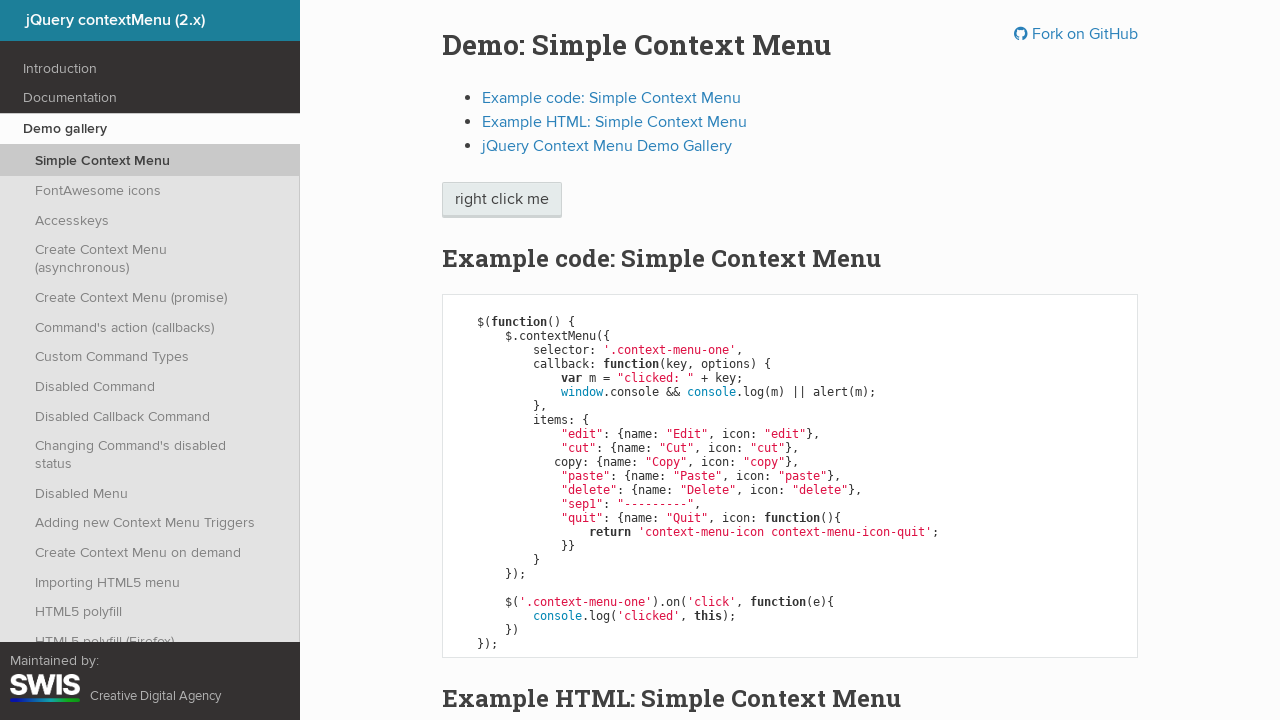